Fills out a complete practice form including personal information, date of birth, subjects, hobbies, and address fields, then submits the form

Starting URL: https://demoqa.com/automation-practice-form

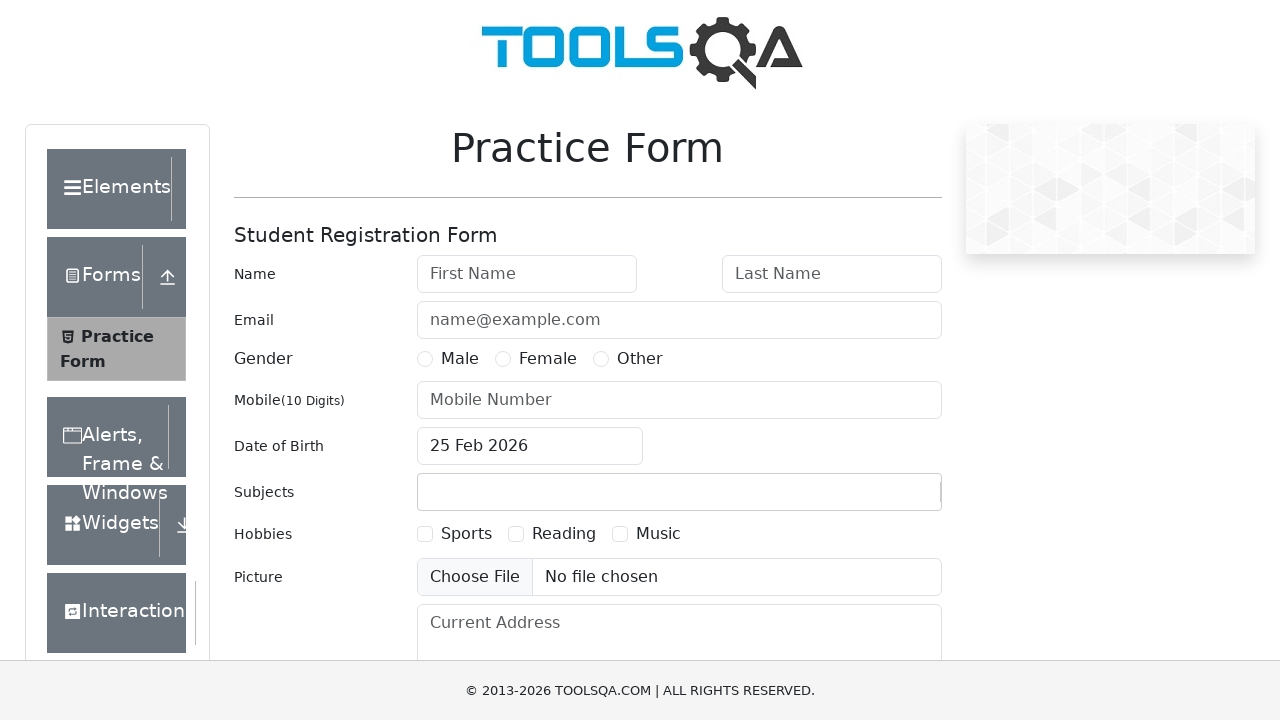

Filled first name field with 'Pasan' on #firstName
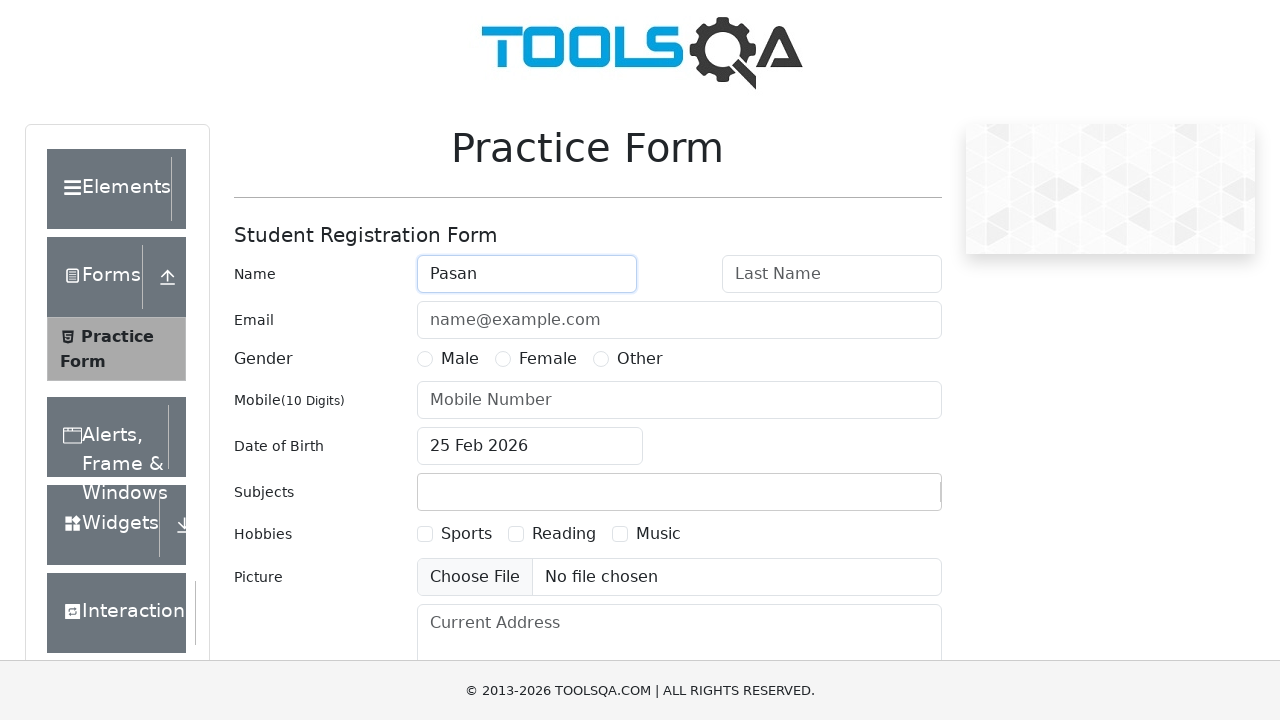

Filled last name field with 'Pethangoda' on #lastName
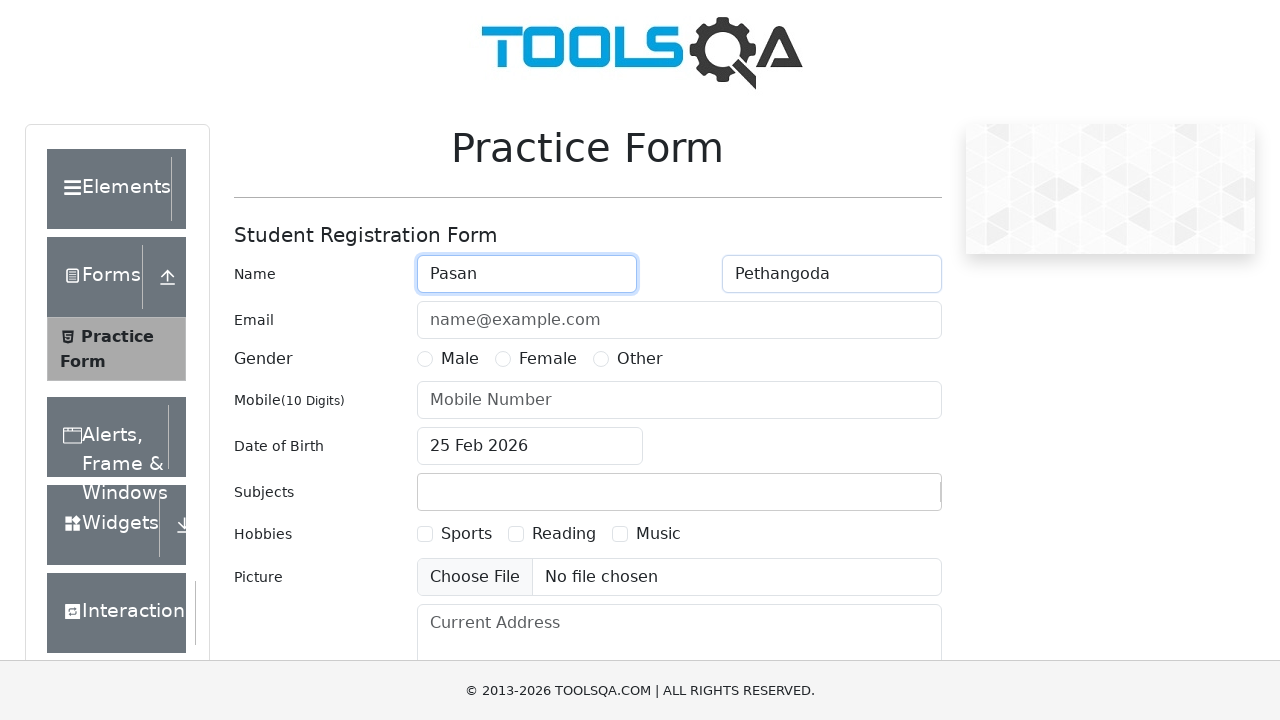

Filled email field with 'pasanpethangoda@gmail.com' on #userEmail
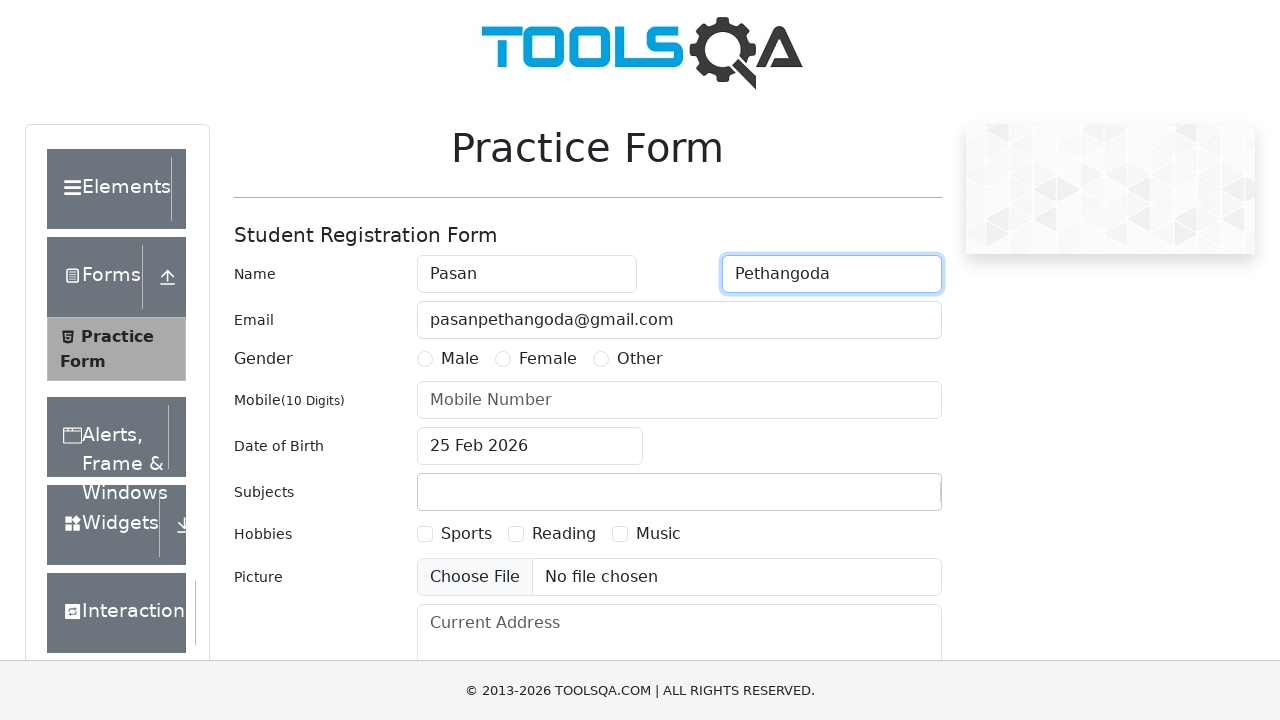

Located gender radio button
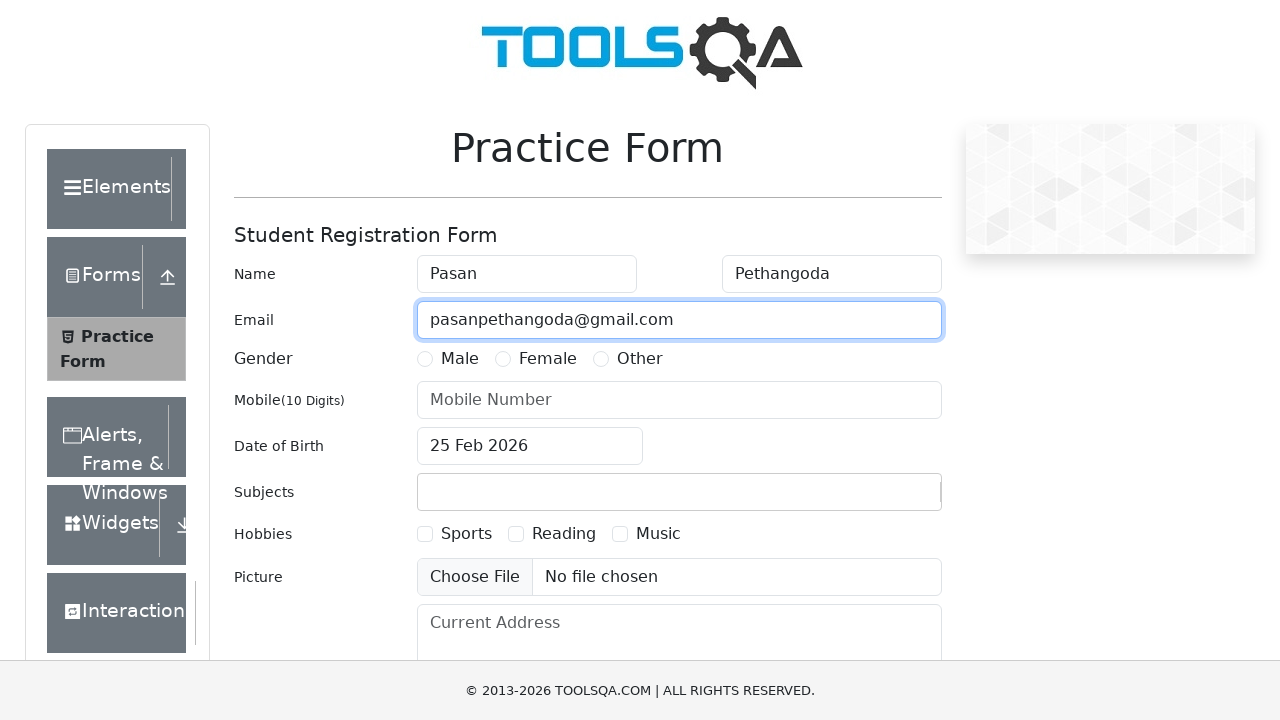

Scrolled gender radio button into view
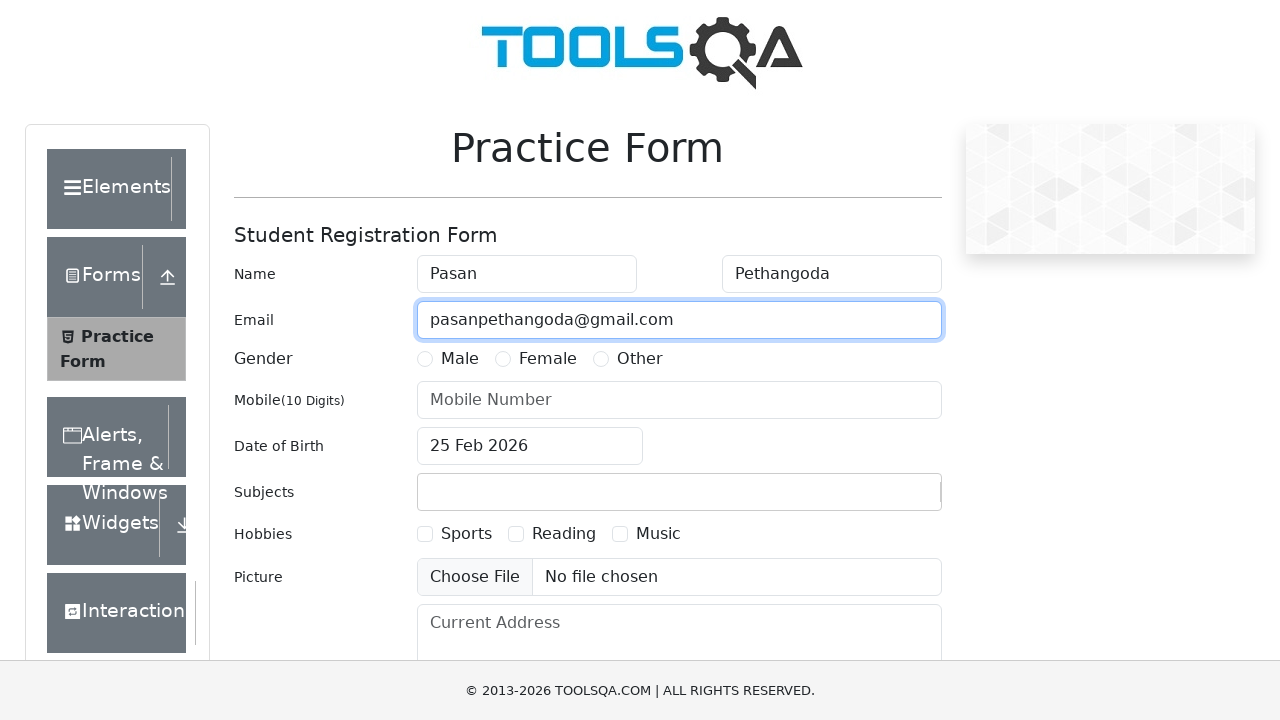

Clicked gender radio button at (460, 359) on xpath=//*[@id='genterWrapper']/div[2]/div[1]/label
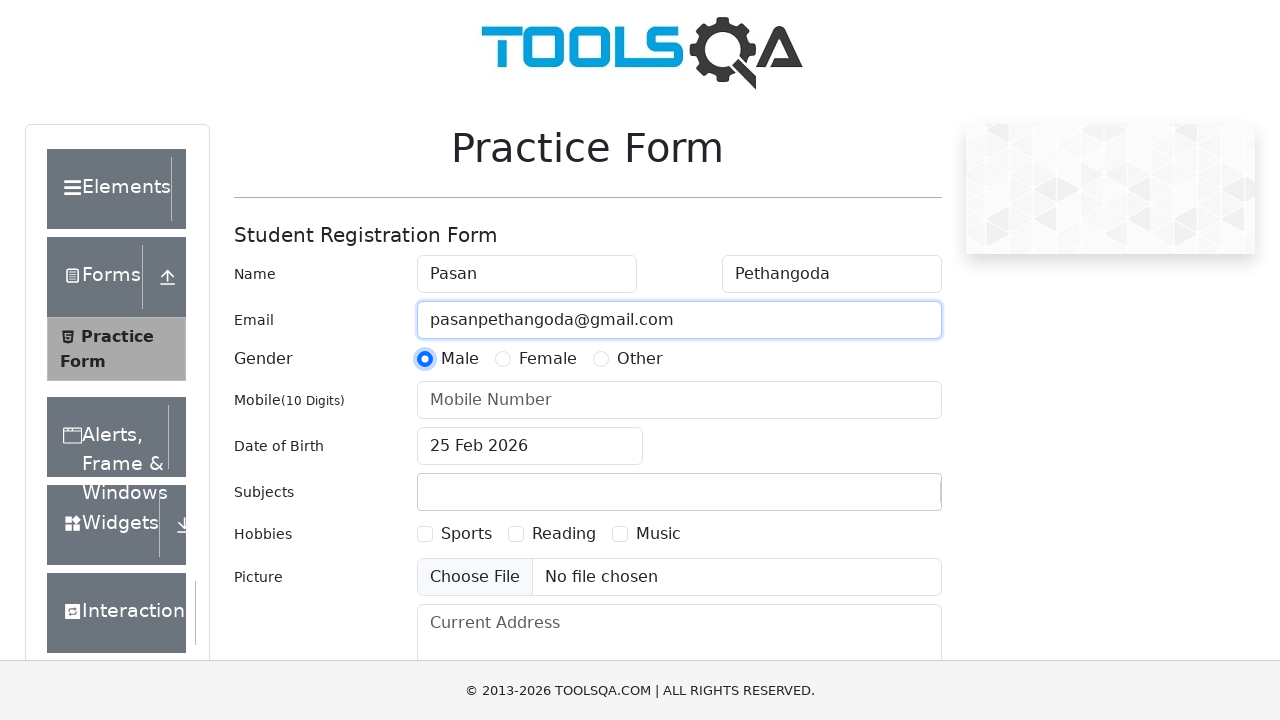

Filled mobile number field with '0771775431' on #userNumber
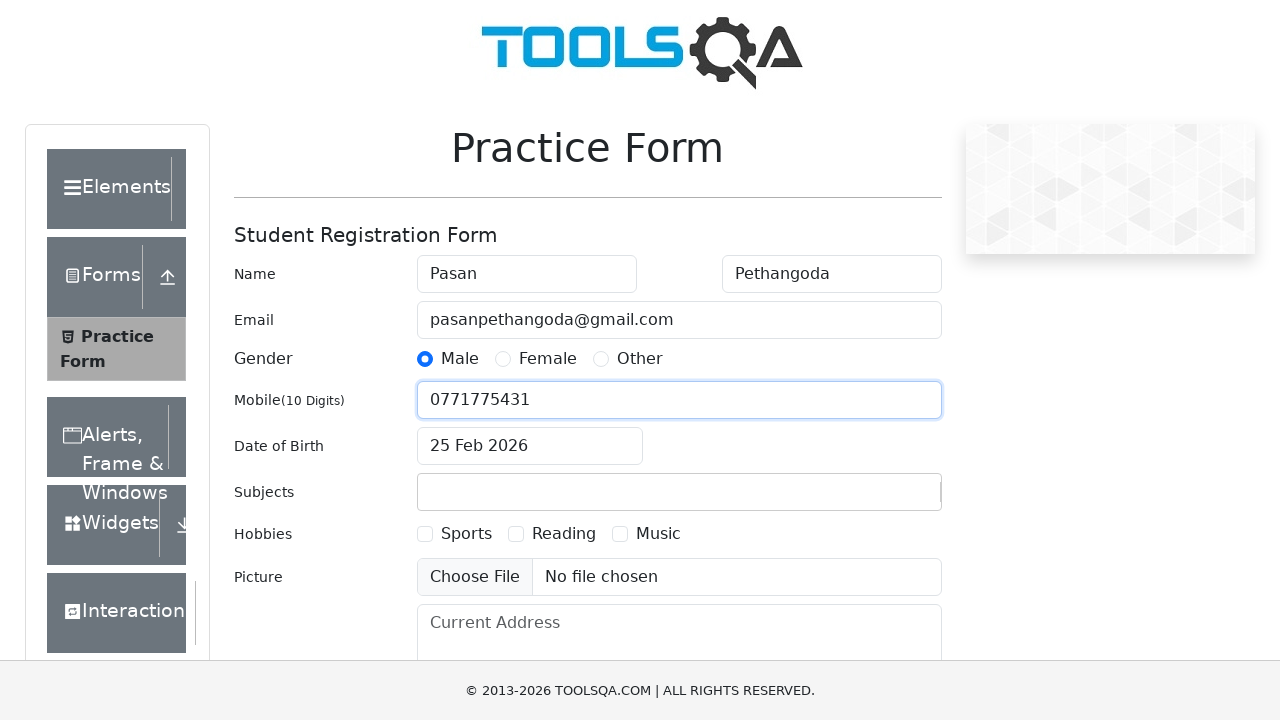

Opened date of birth picker at (530, 446) on #dateOfBirthInput
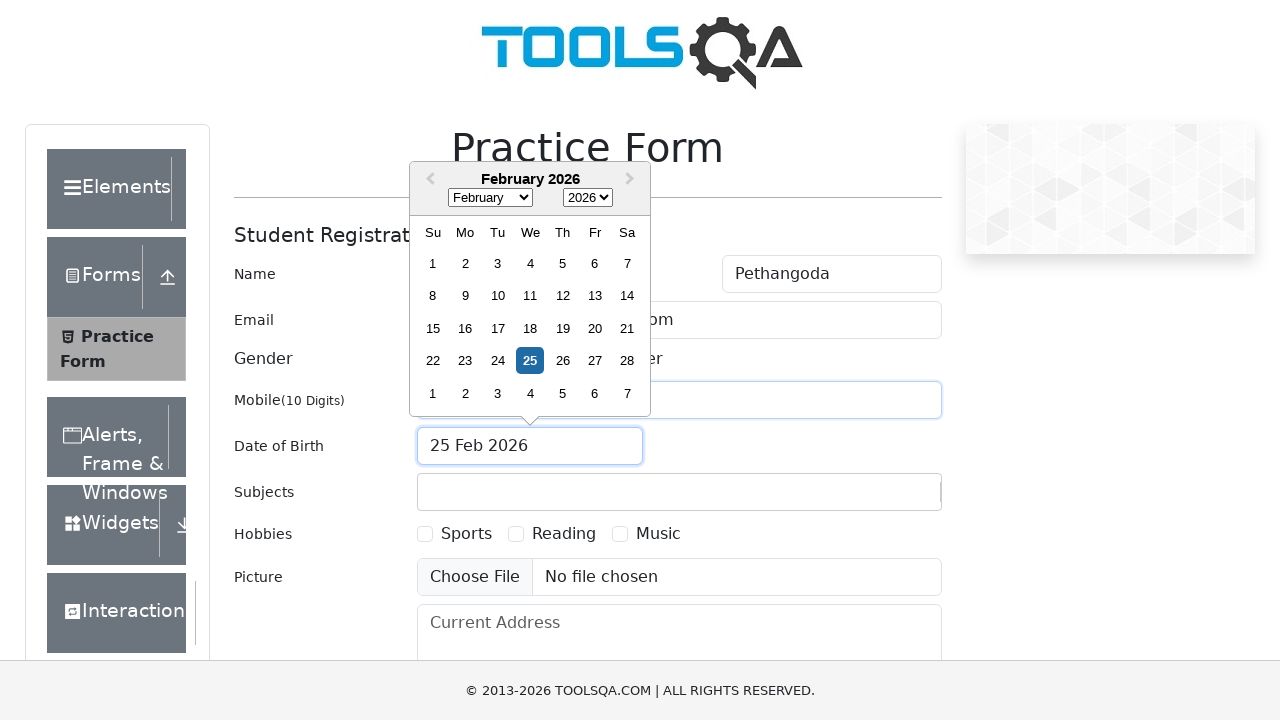

Selected March (index 2) from month dropdown on .react-datepicker__month-select
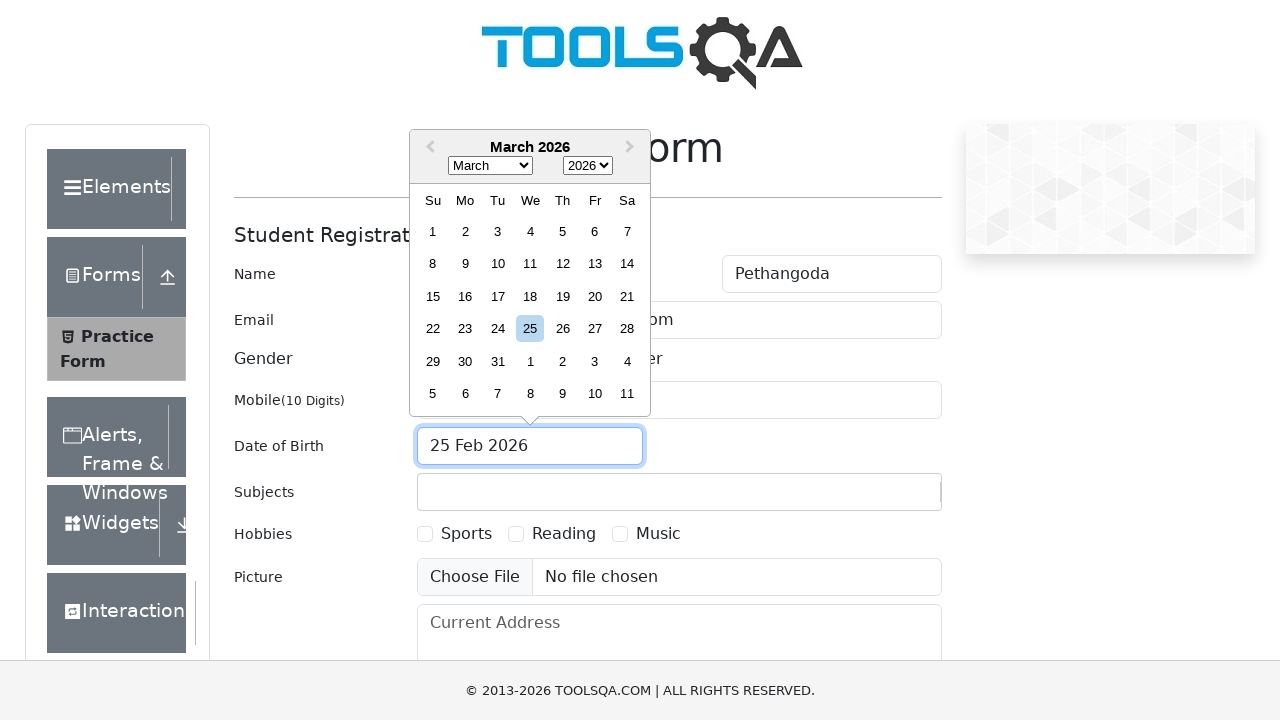

Selected year 2000 from year dropdown on .react-datepicker__year-select
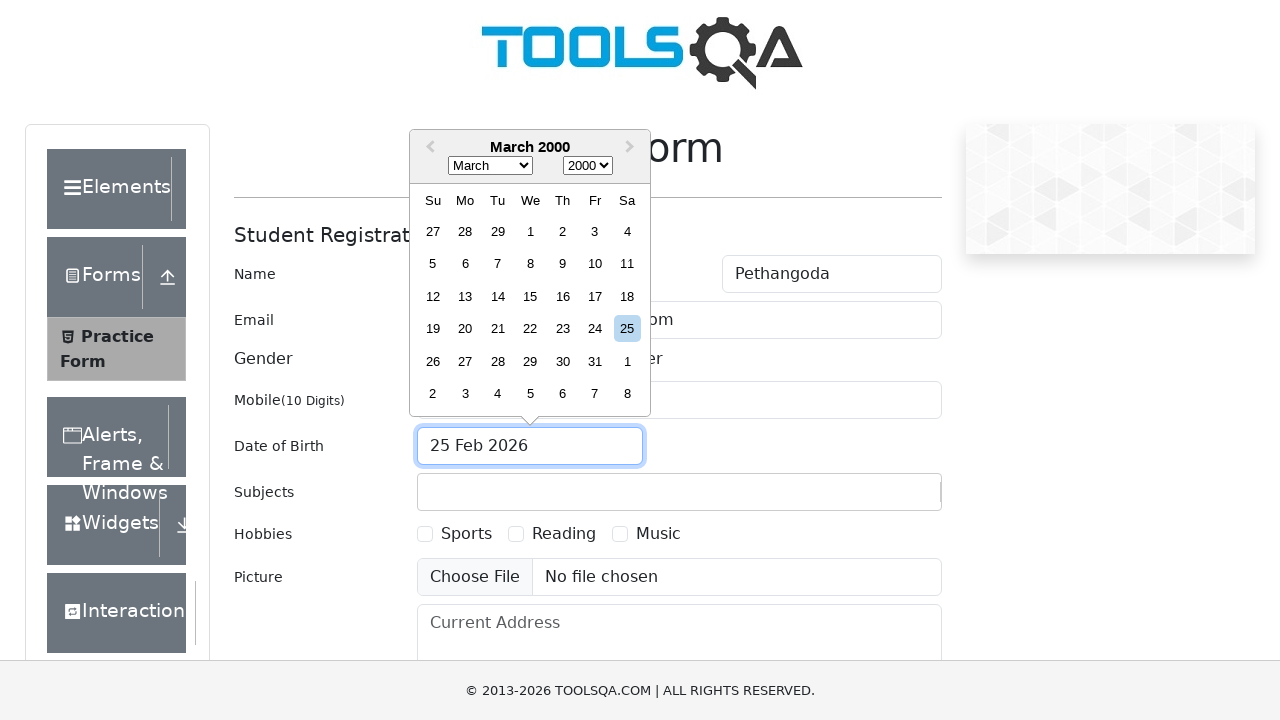

Selected date March 20th, 2000 from date picker at (465, 329) on div[aria-label='Choose Monday, March 20th, 2000']
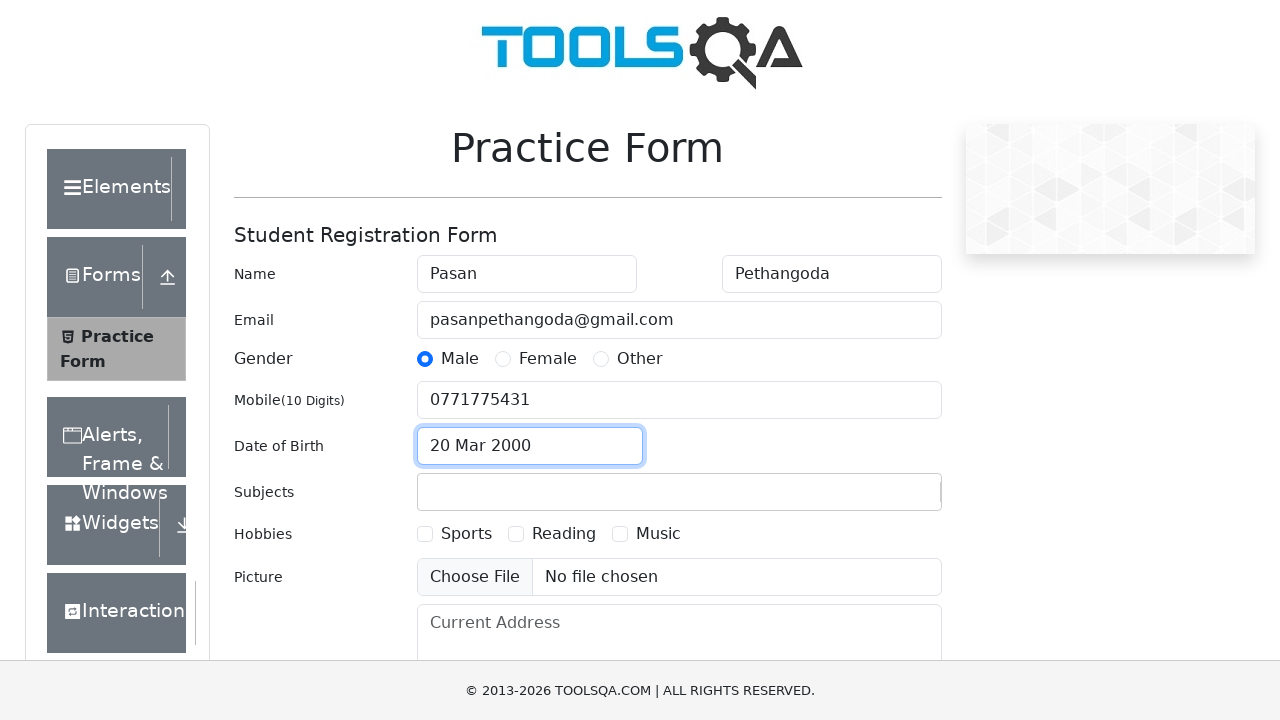

Located subjects input field
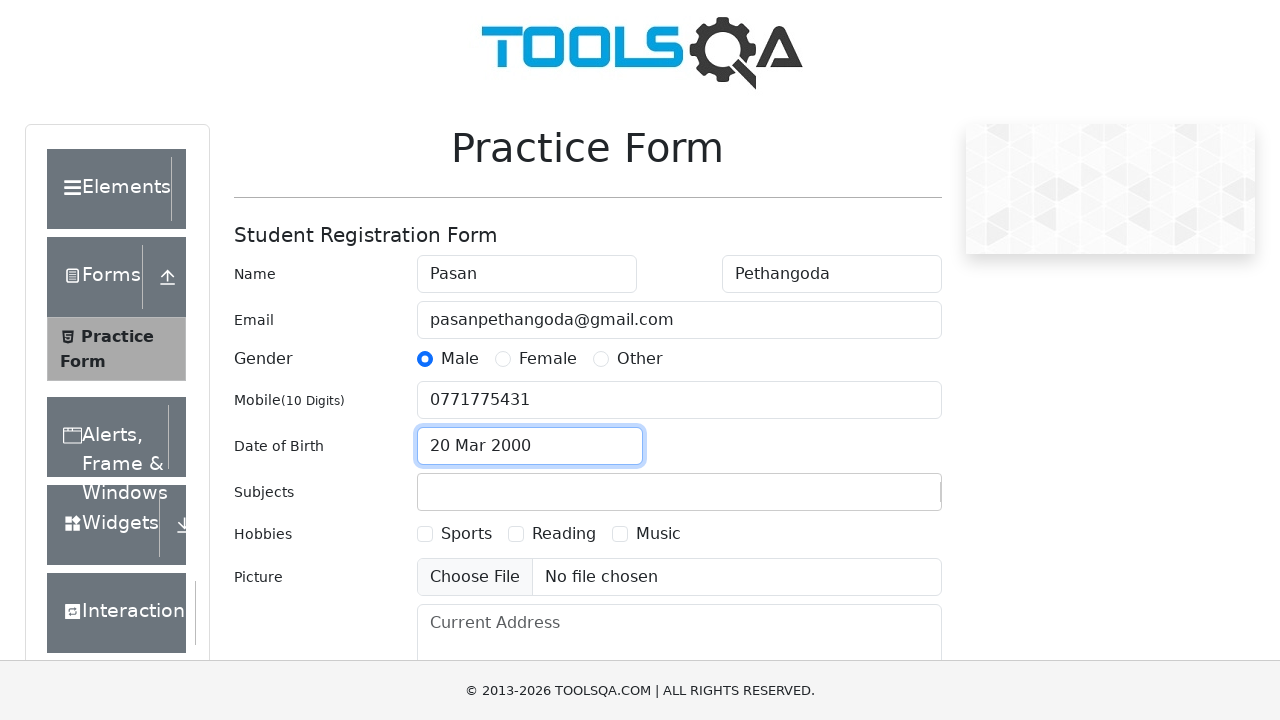

Scrolled subjects input field into view
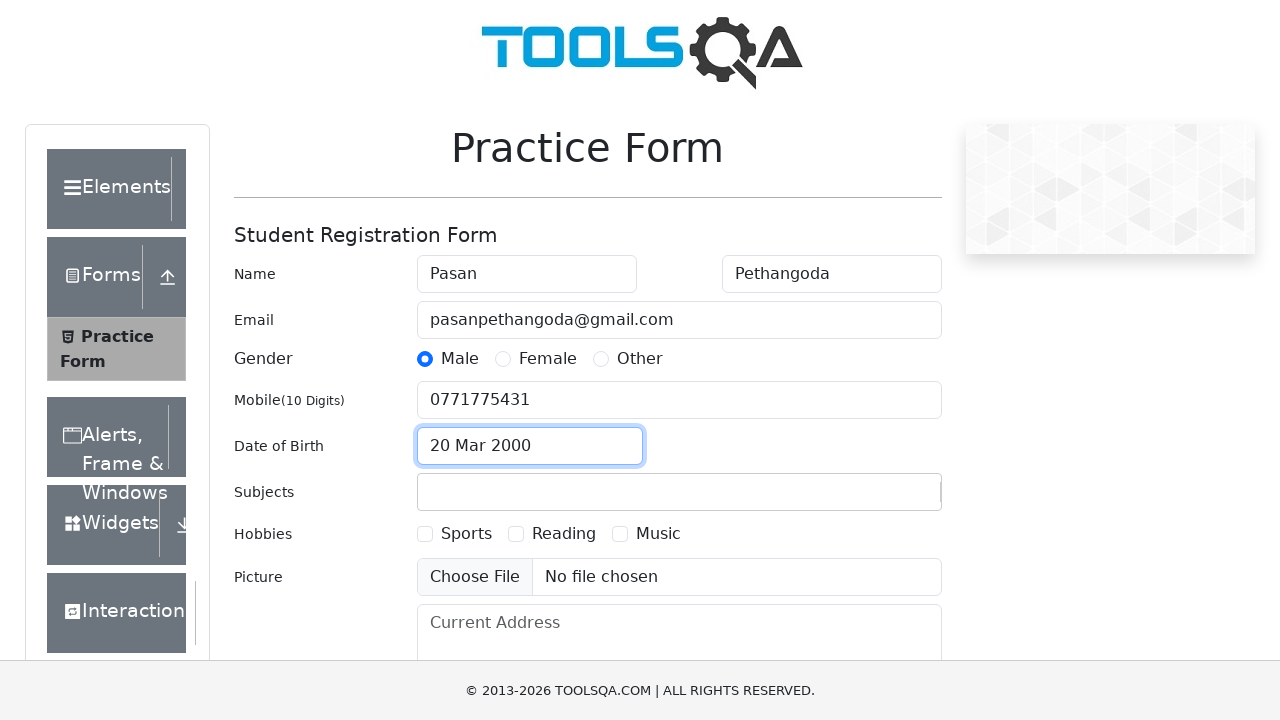

Filled subjects field with 'Computer Science' on #subjectsInput
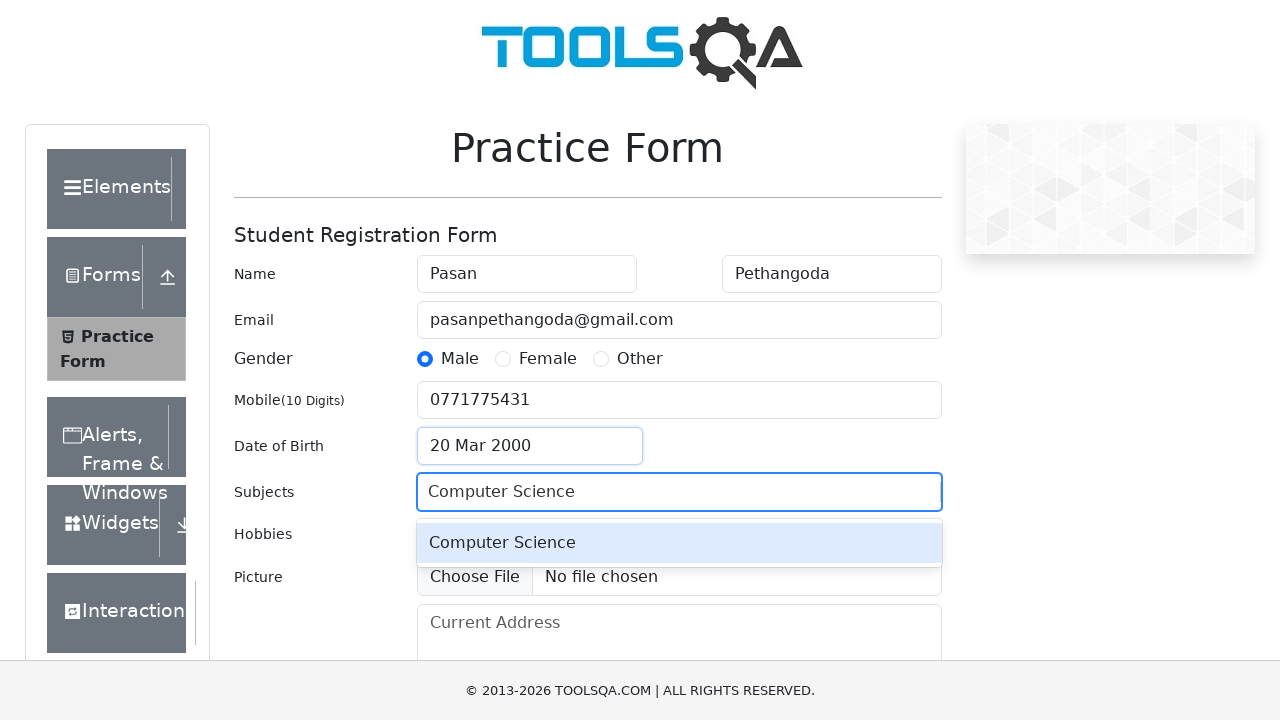

Selected first subject suggestion at (679, 543) on #react-select-2-option-0
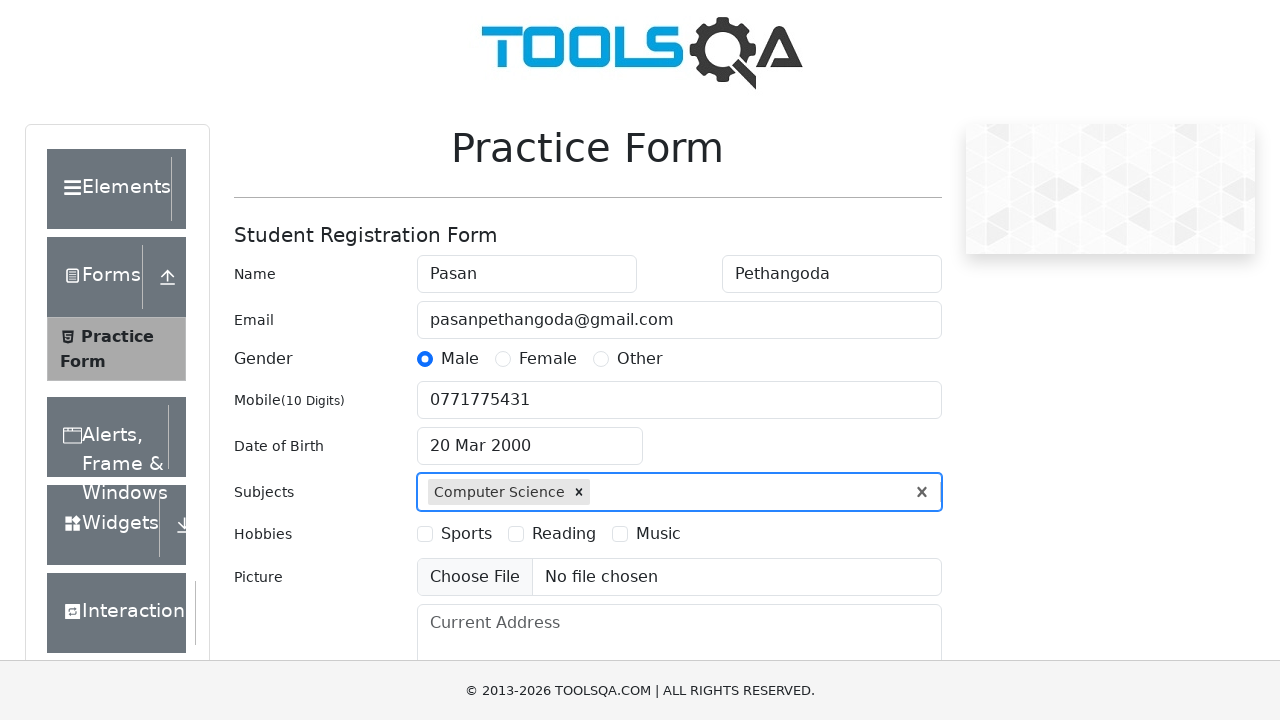

Located all hobbies checkbox labels
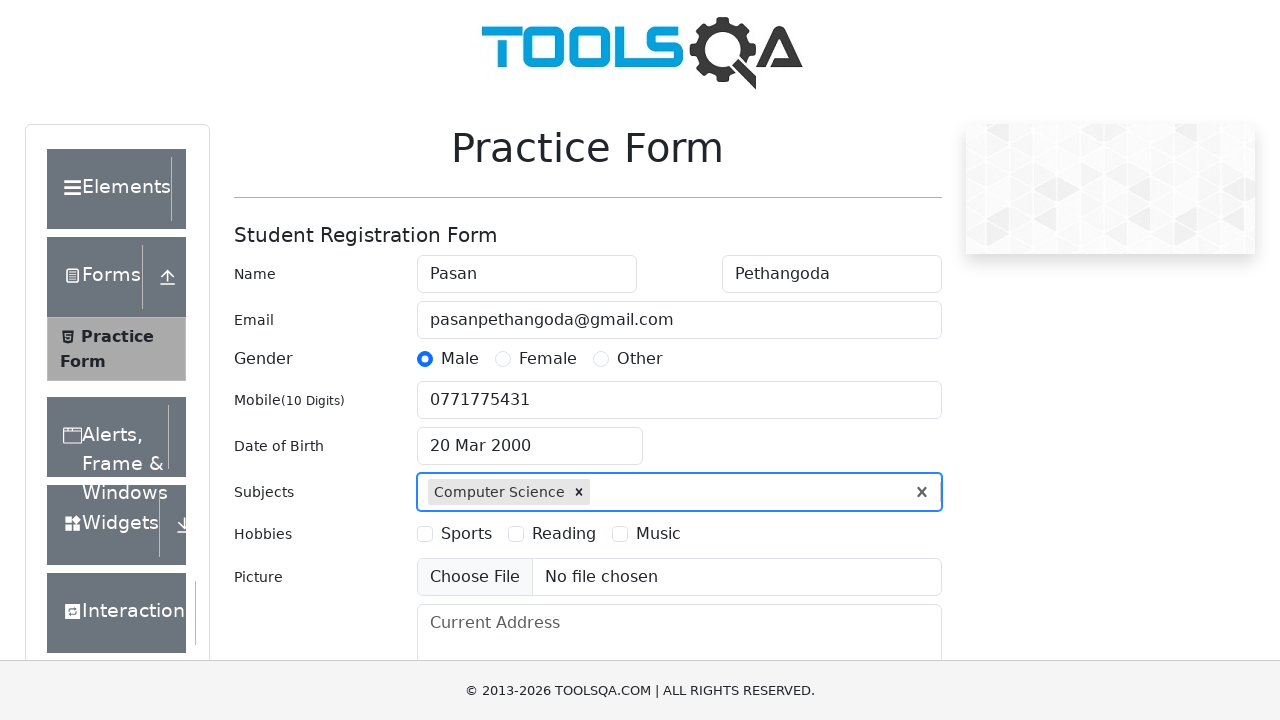

Clicked hobby checkbox for 'Hobbies' at (263, 534) on xpath=//div[@id='hobbiesWrapper']//label >> nth=0
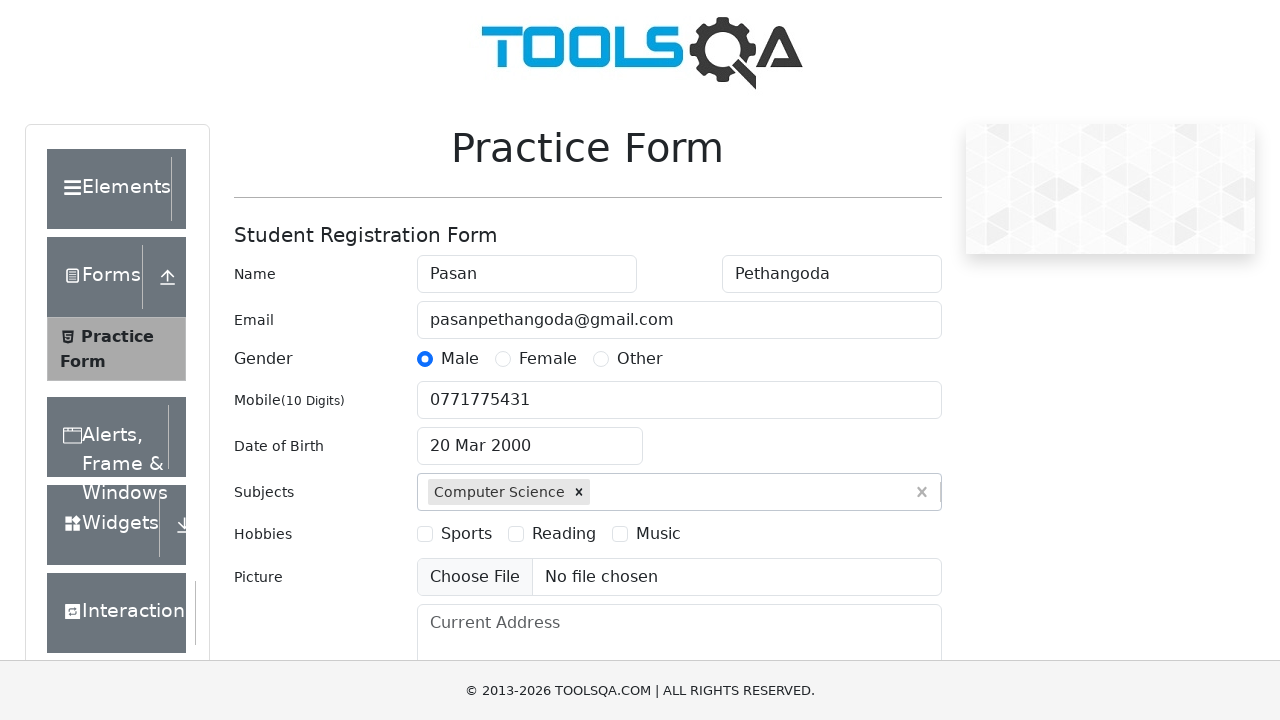

Clicked hobby checkbox for 'Sports' at (466, 534) on xpath=//div[@id='hobbiesWrapper']//label >> nth=1
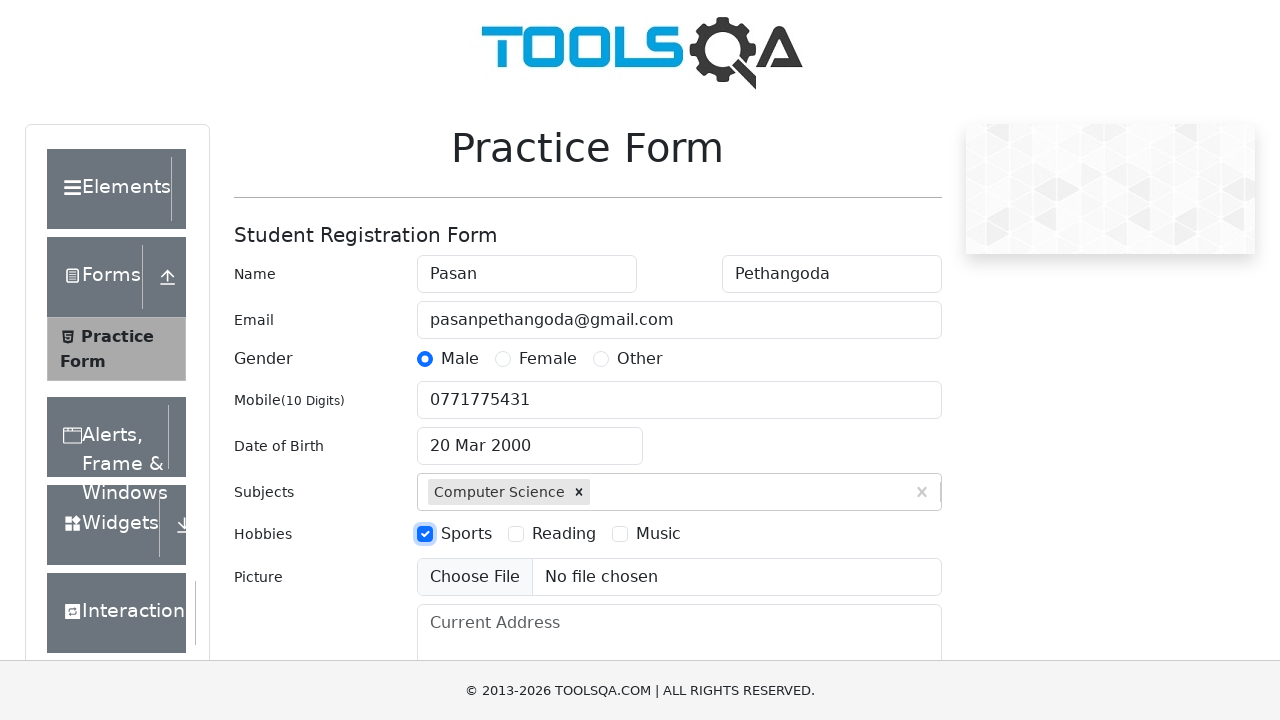

Clicked hobby checkbox for 'Reading' at (564, 534) on xpath=//div[@id='hobbiesWrapper']//label >> nth=2
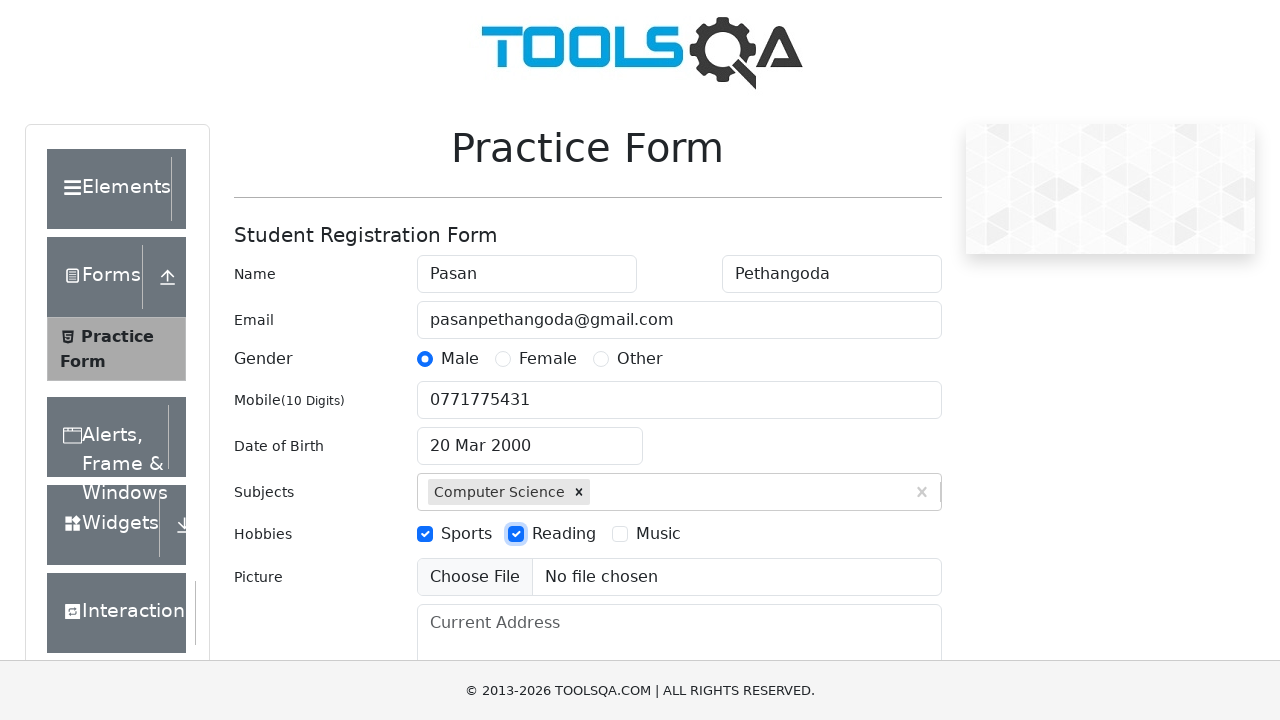

Filled current address field with '47/2 First Lane, Maukuluwa, Galle' on #currentAddress
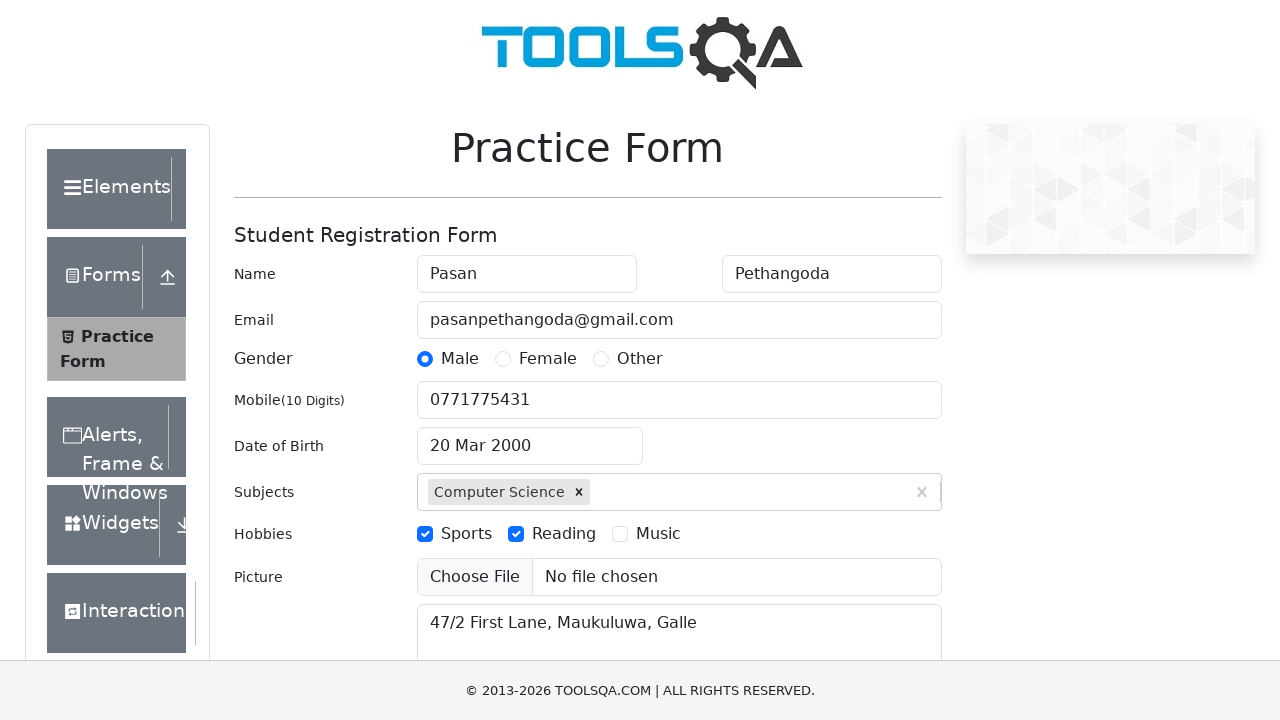

Clicked state dropdown to open it at (527, 437) on xpath=//div[@id='state']
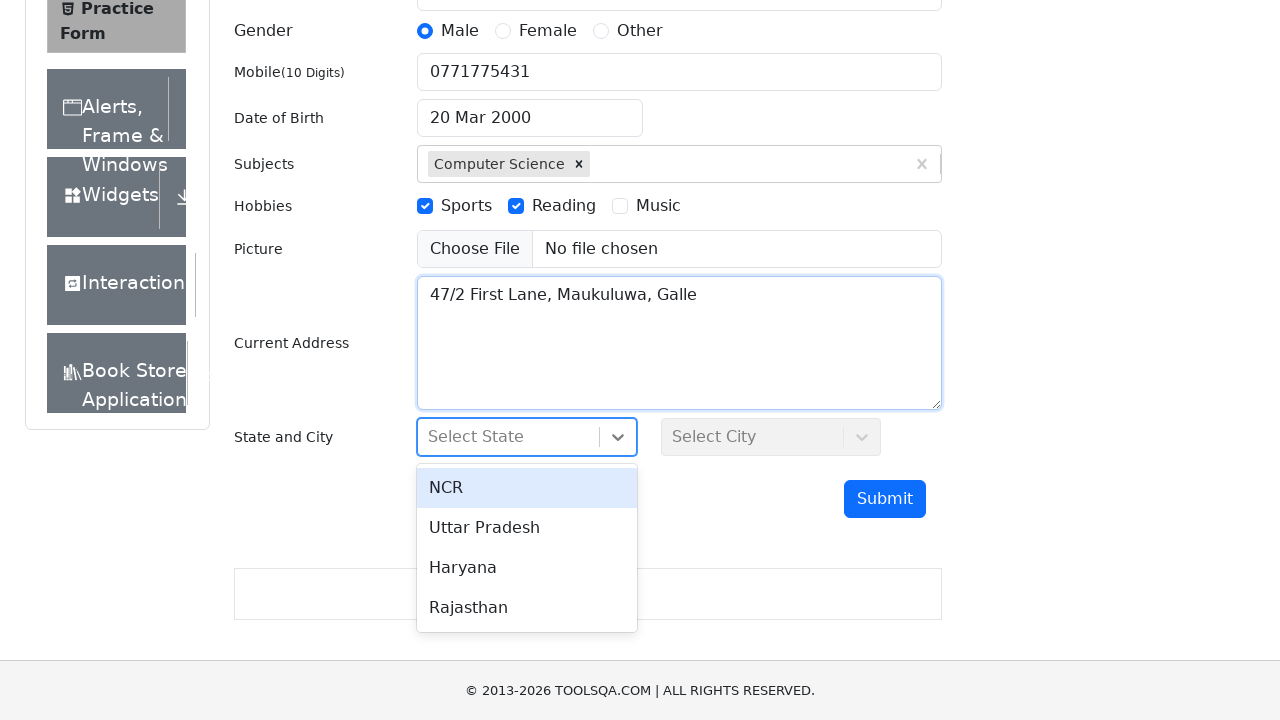

Selected first state option from dropdown at (527, 488) on #react-select-3-option-0
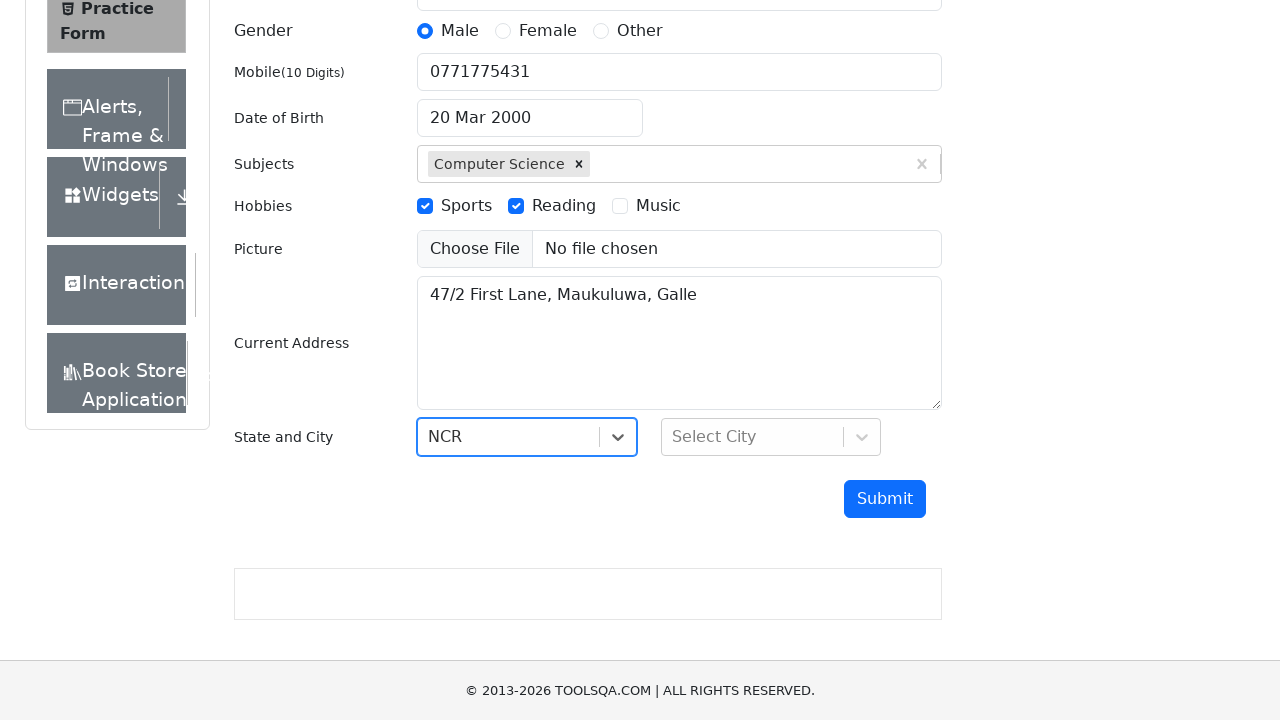

Clicked city dropdown to open it at (771, 437) on xpath=//div[@id='city']
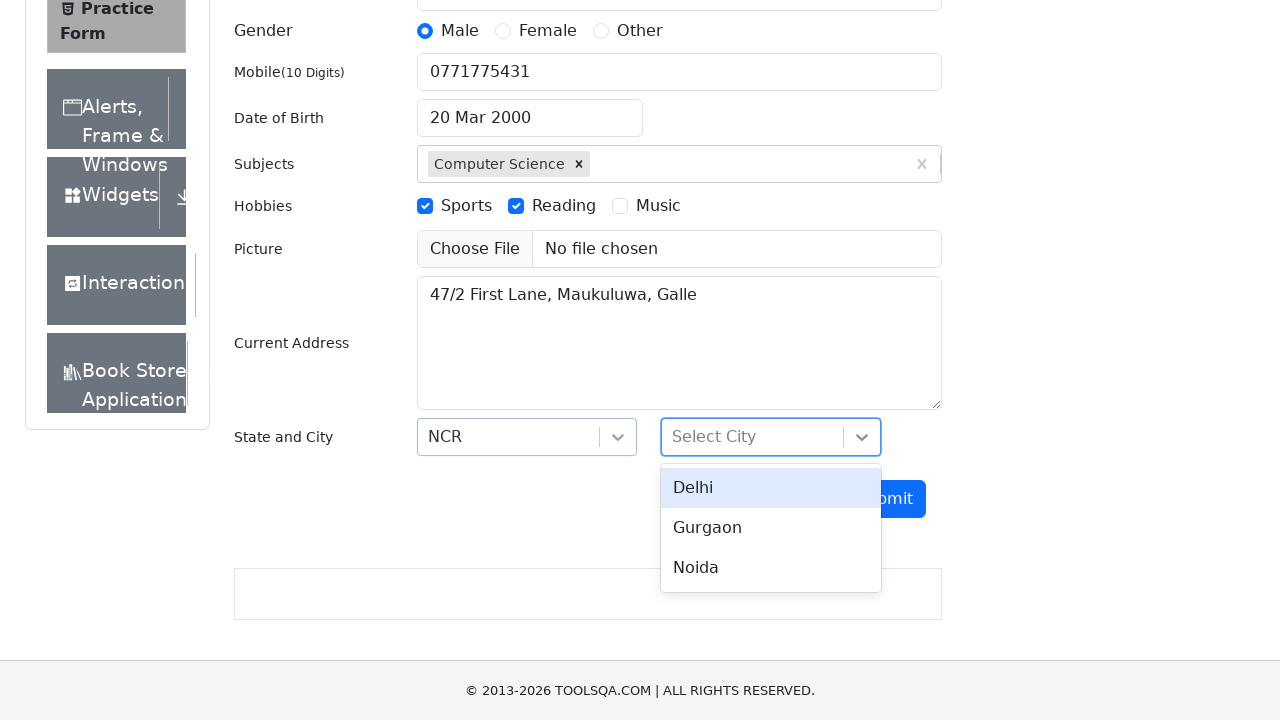

Selected first city option from dropdown at (771, 488) on #react-select-4-option-0
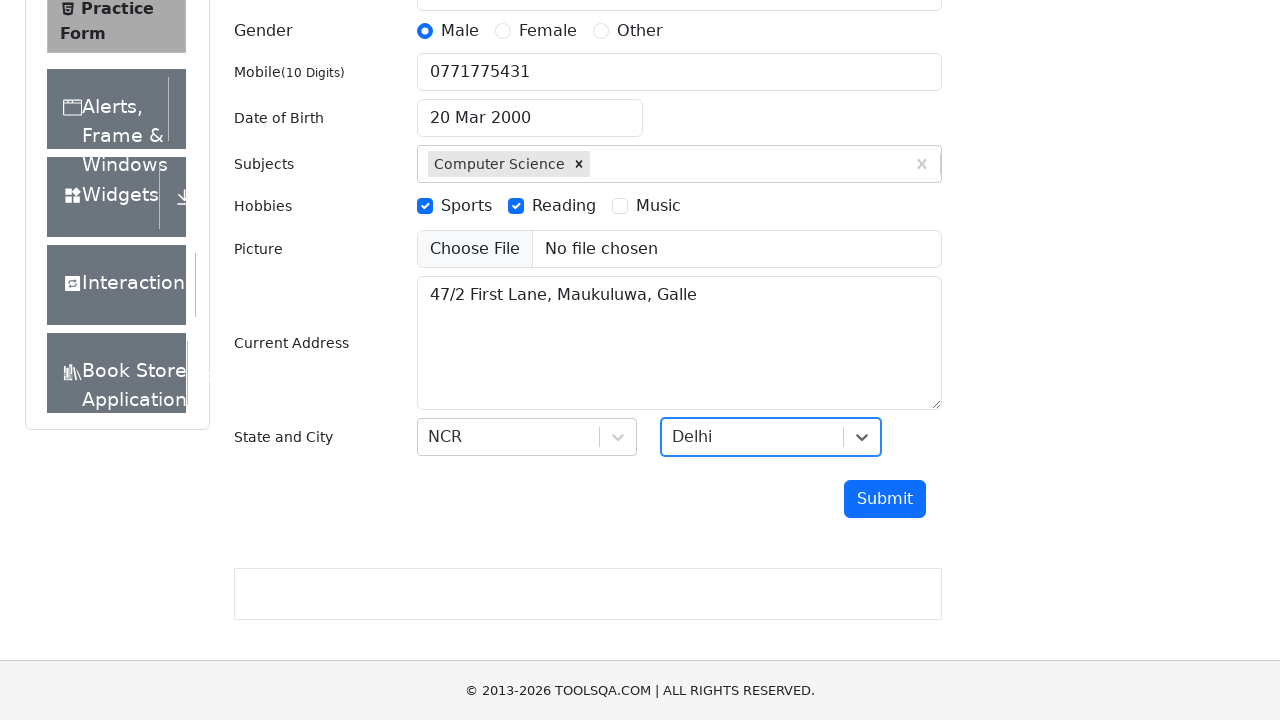

Clicked form submit button at (885, 499) on #submit
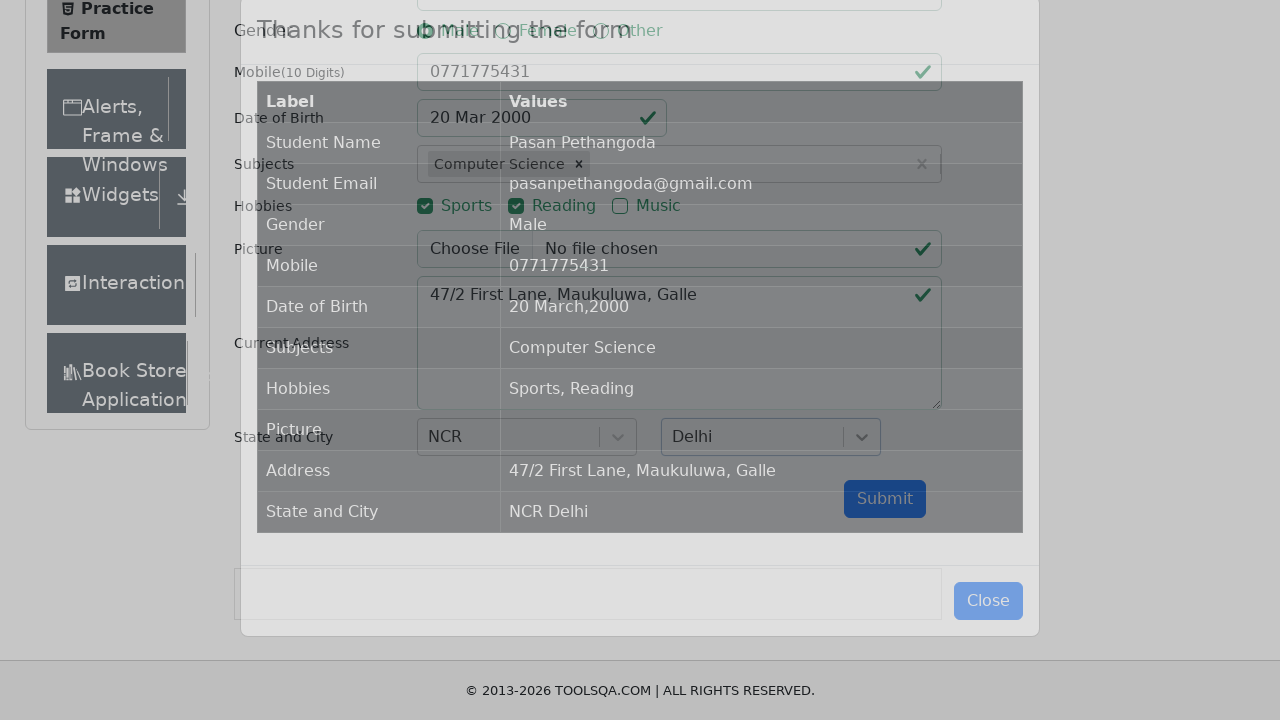

Waited 1 second for form submission to complete
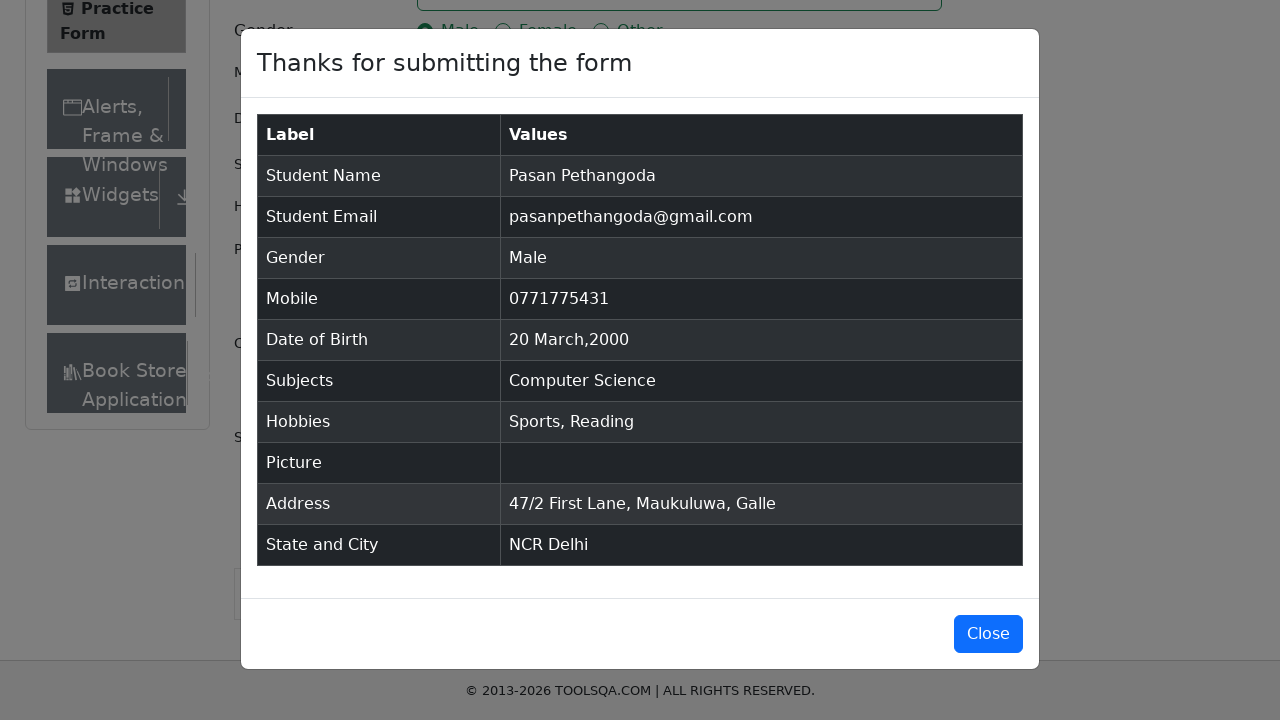

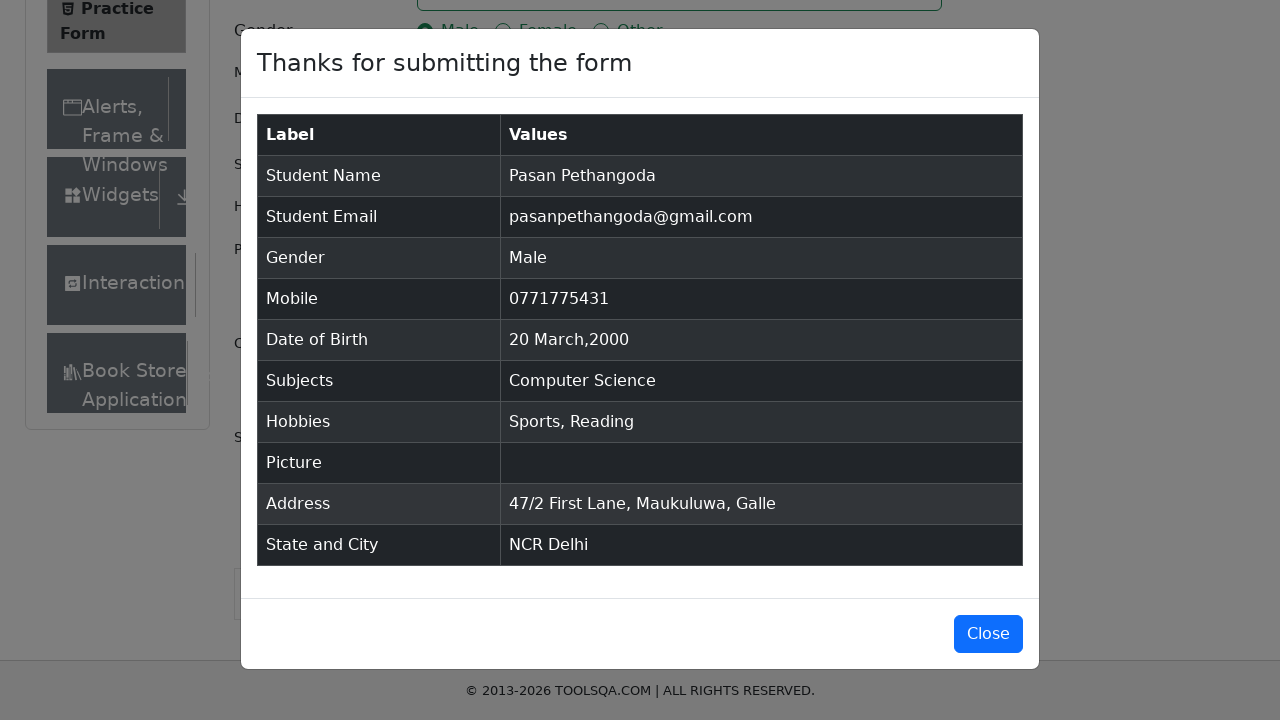